Tests dynamic button properties by waiting for a button to become clickable and then clicking it

Starting URL: https://demoqa.com/dynamic-properties

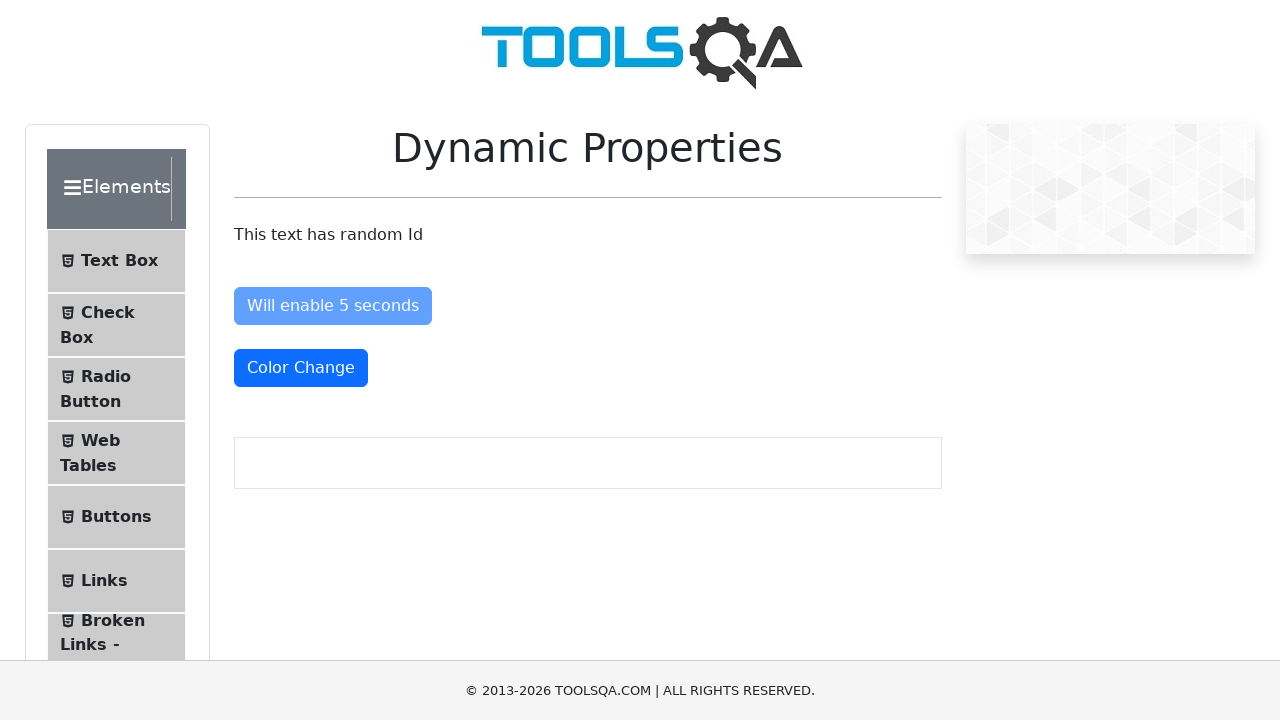

Waited for dynamic button with id='enableAfter' to be attached to the DOM
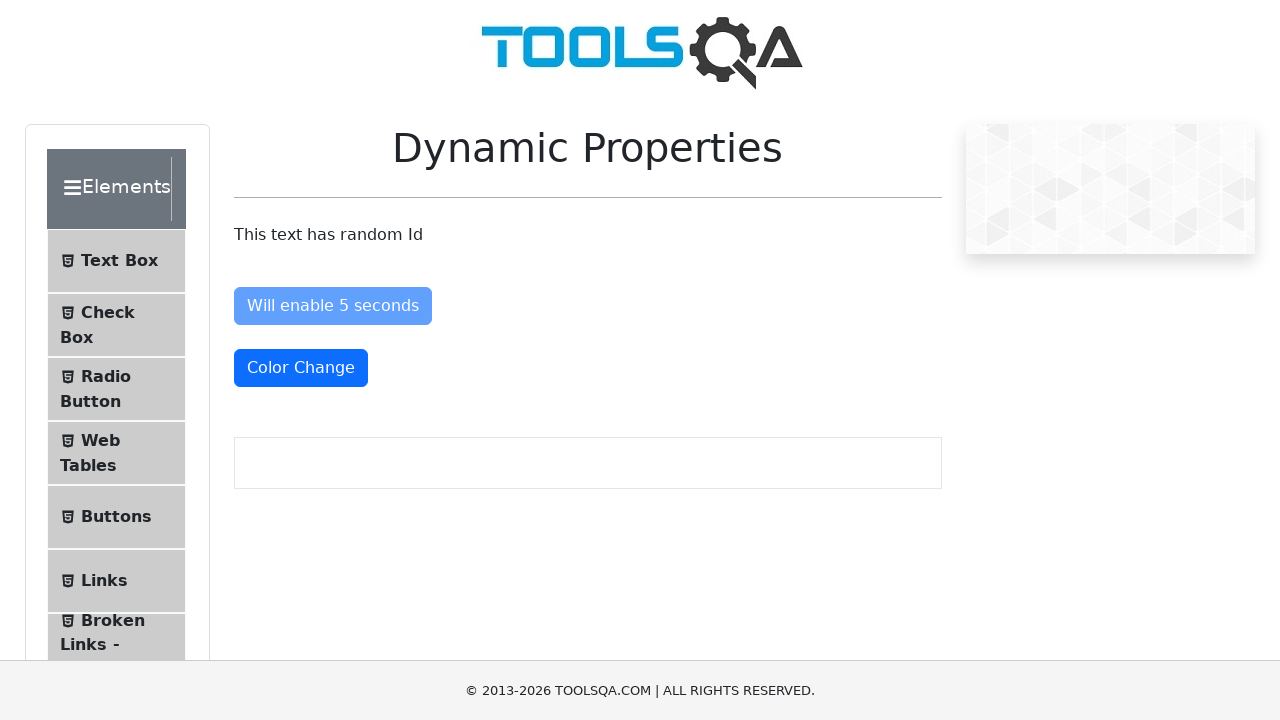

Waited for button to become enabled (disabled property changed to false after 5 seconds)
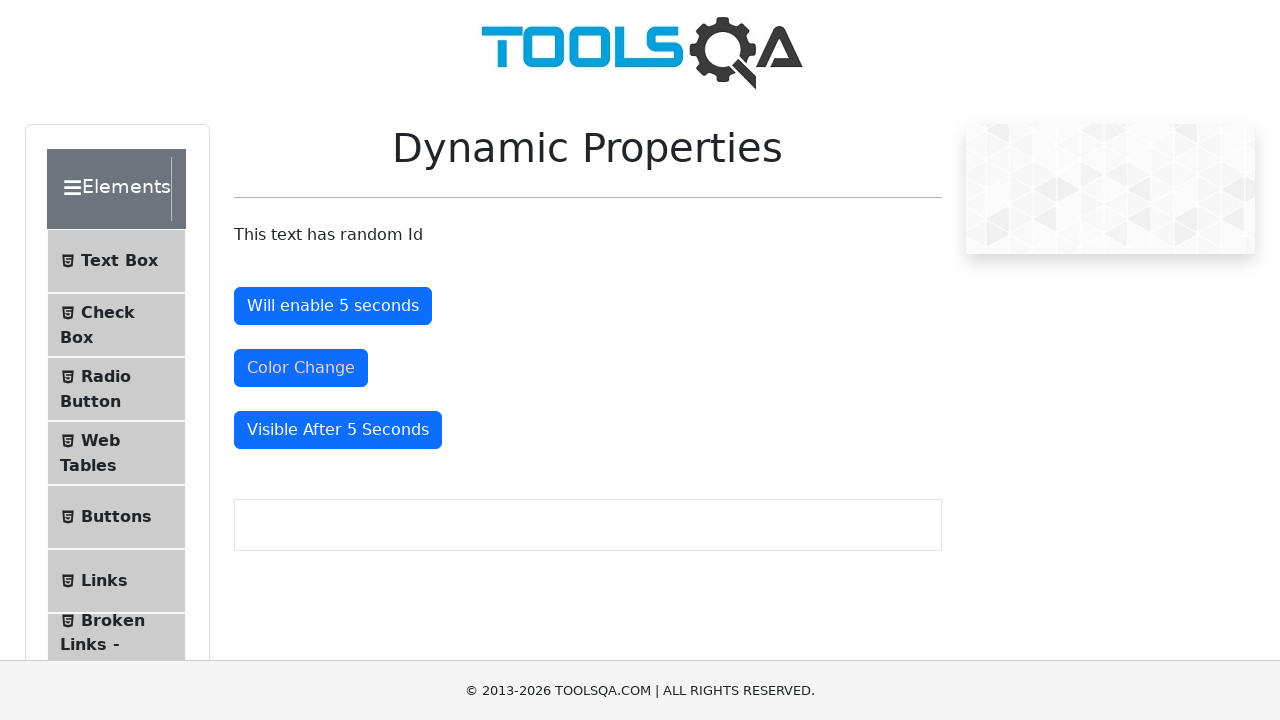

Clicked the now-enabled dynamic button at (333, 306) on xpath=//button[@id='enableAfter']
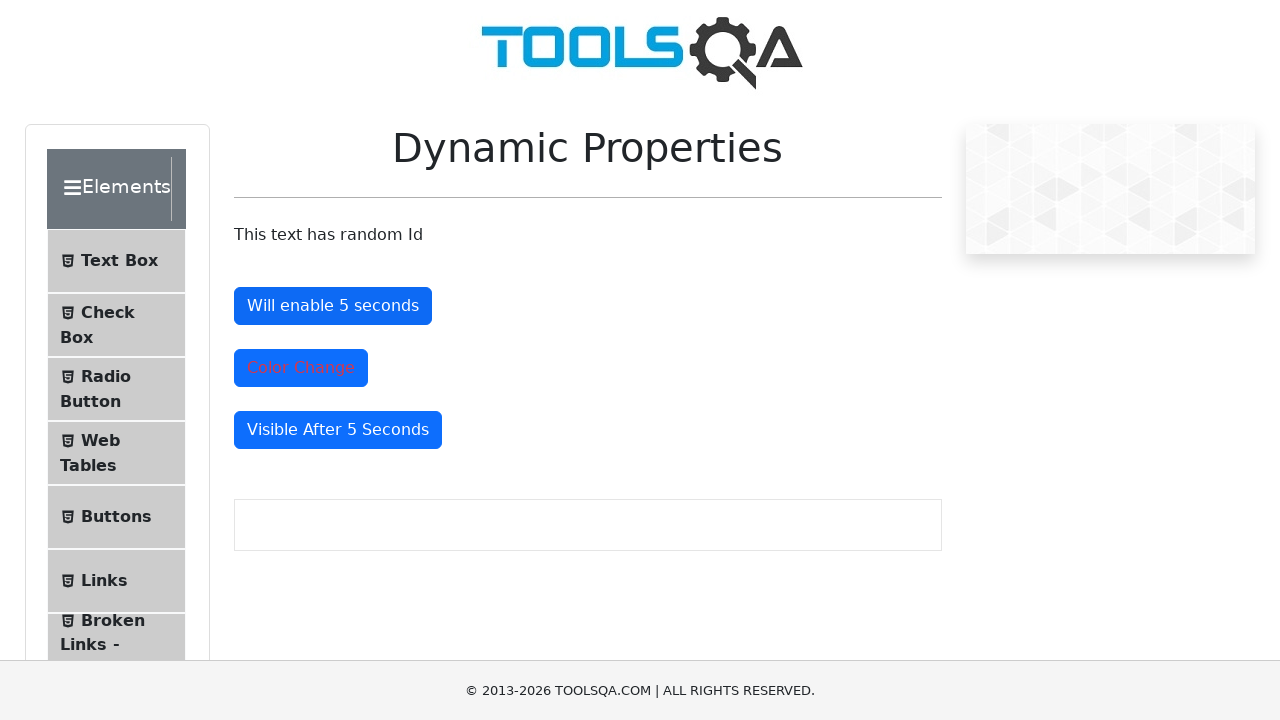

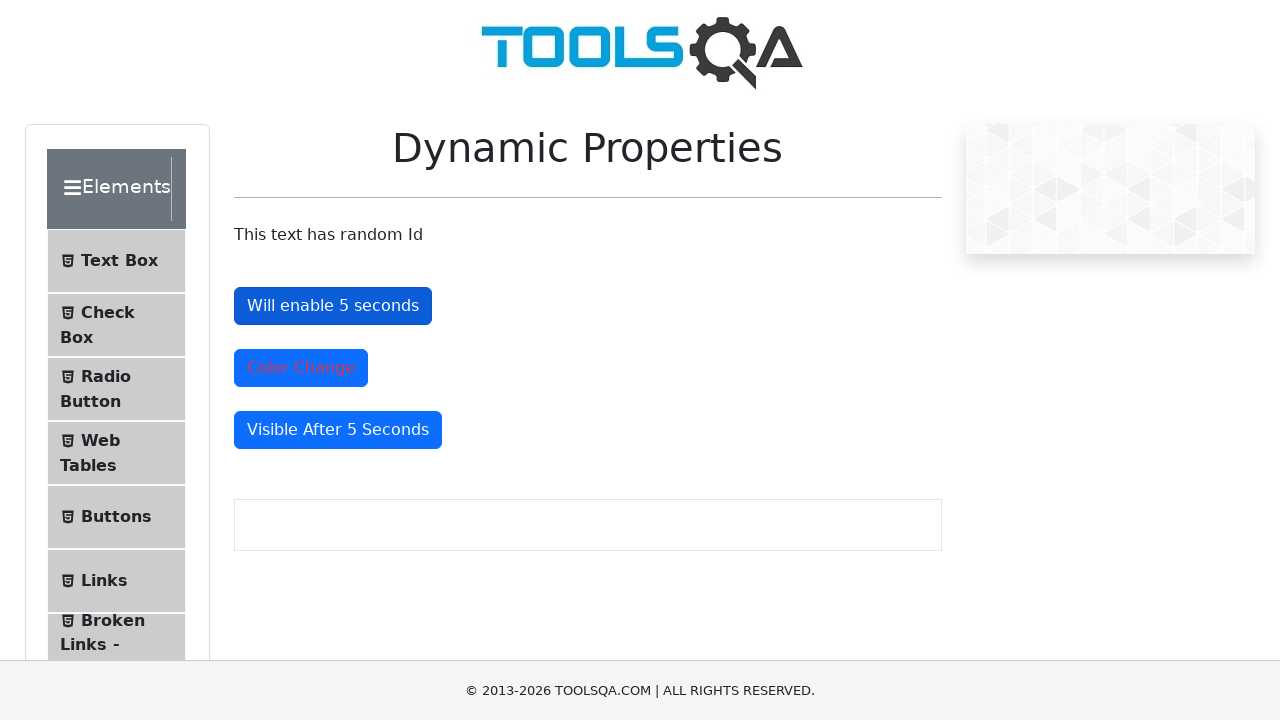